Tests a text box form by filling in full name, email, current address, and permanent address fields, then submitting the form and verifying the displayed results

Starting URL: https://demoqa.com/text-box

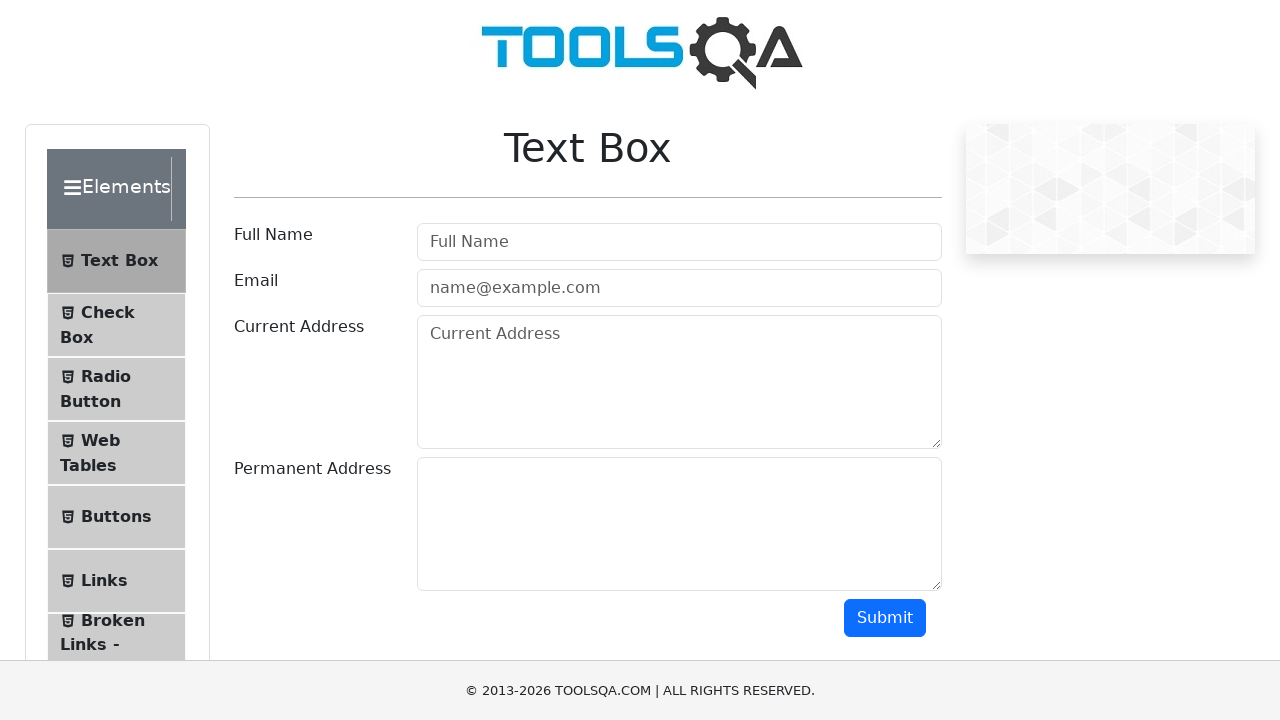

Filled full name field with 'John Smith' on #userName
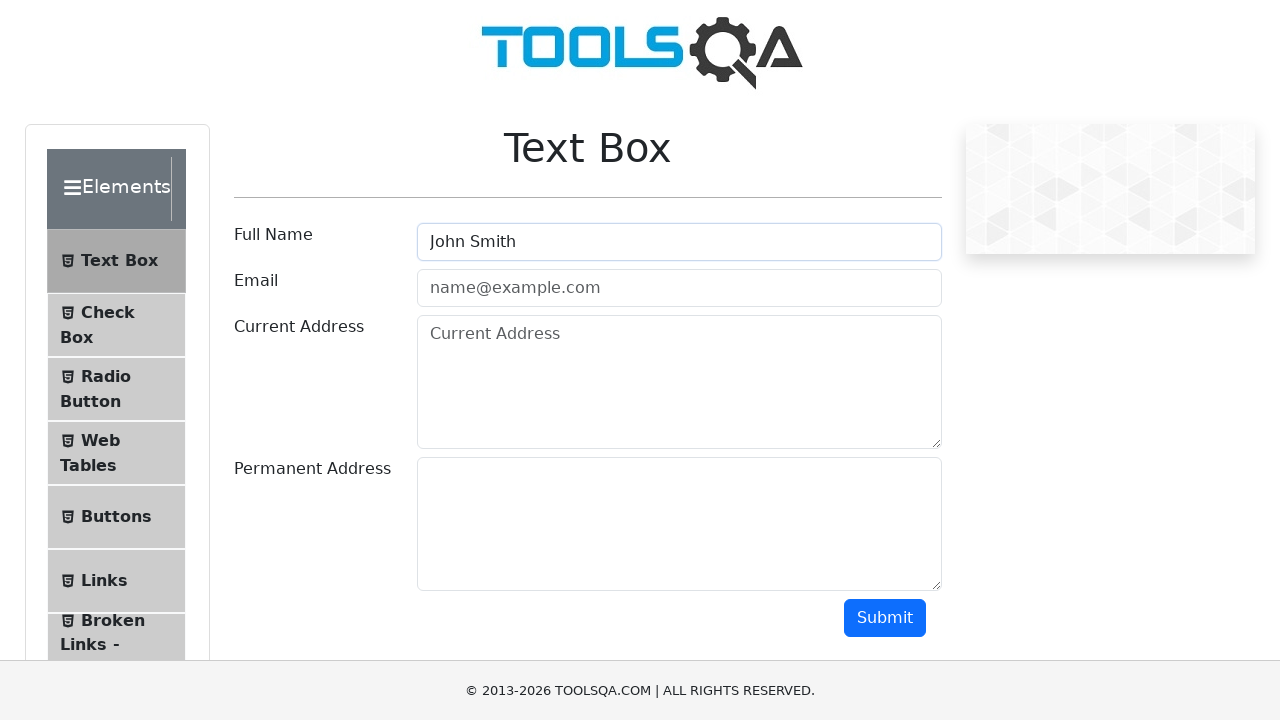

Filled email field with 'johnsmith@gmail.com' on #userEmail
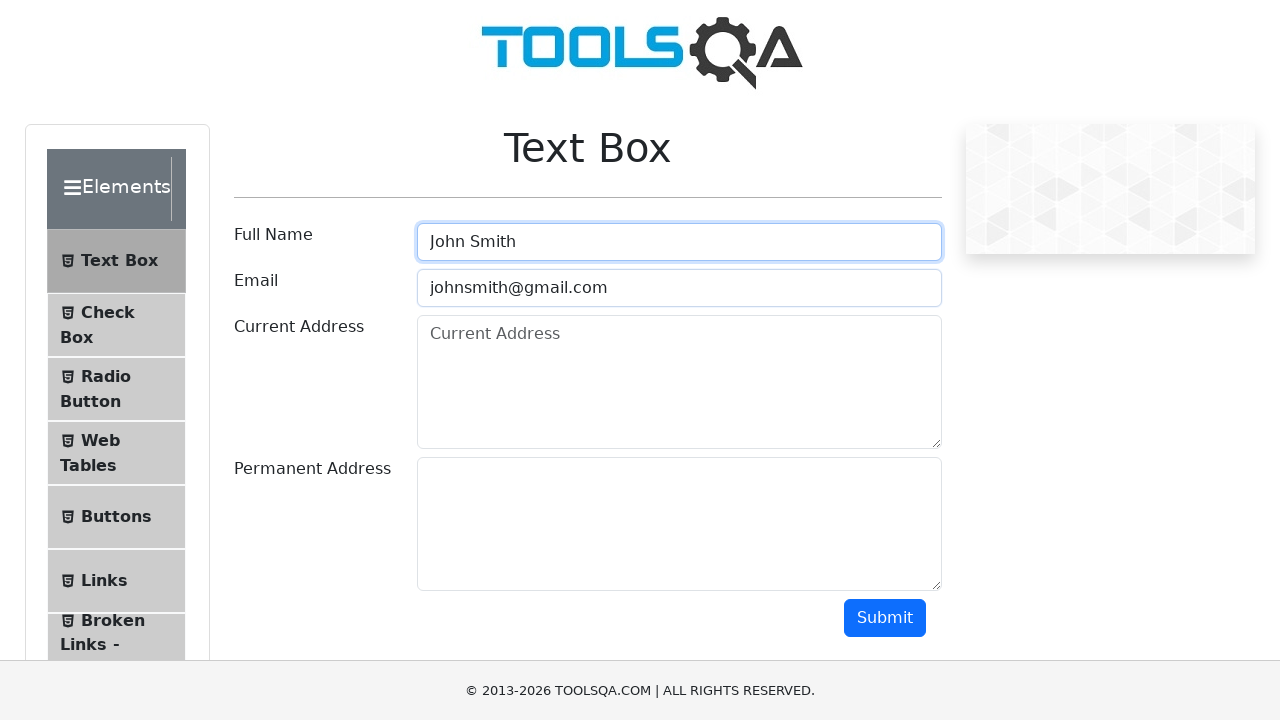

Filled current address field with '1635 Downing Ave' on #currentAddress
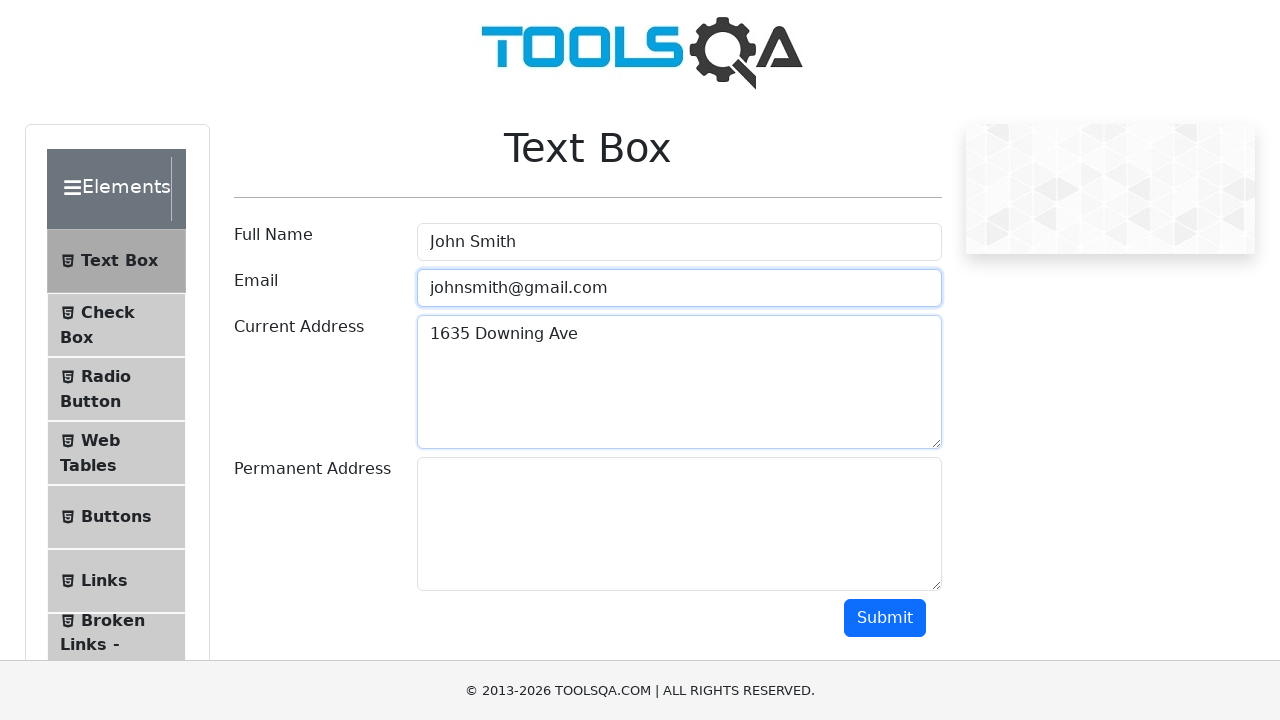

Filled permanent address field with '1223 Sunnyside Rd' on #permanentAddress
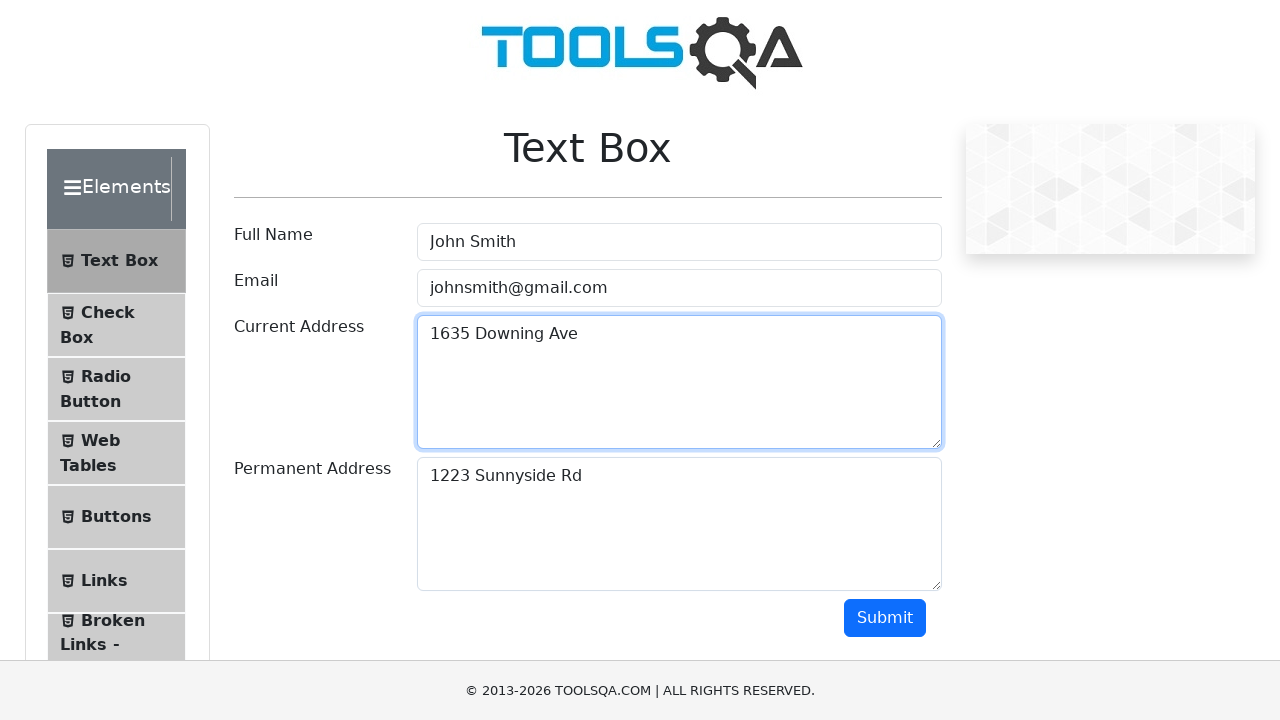

Clicked submit button to submit the form at (885, 618) on #submit
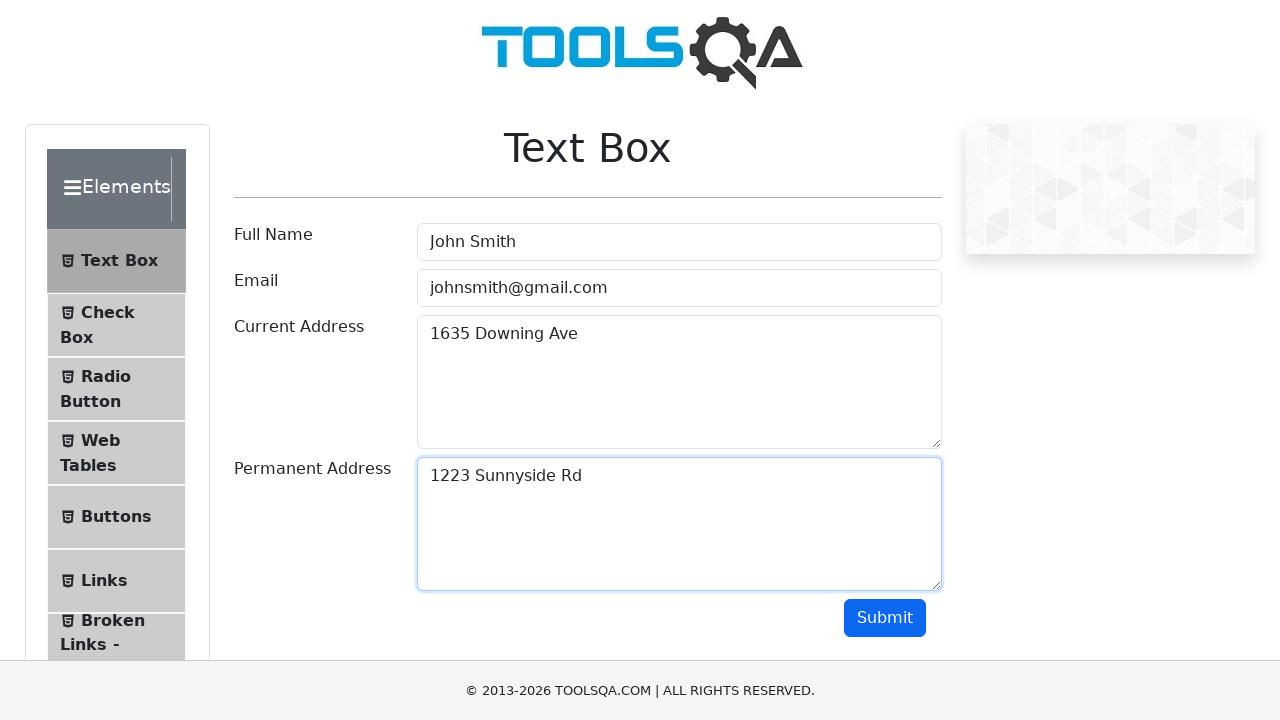

Waited for confirmation results to appear and verified form submission
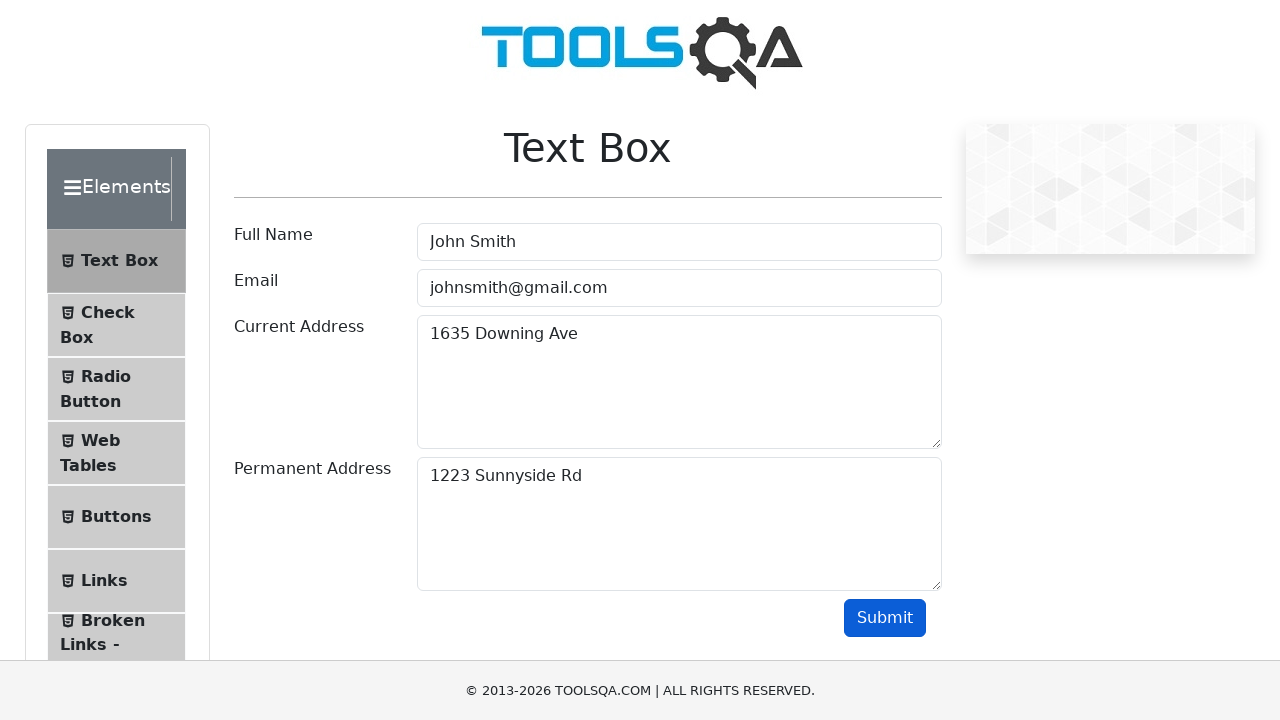

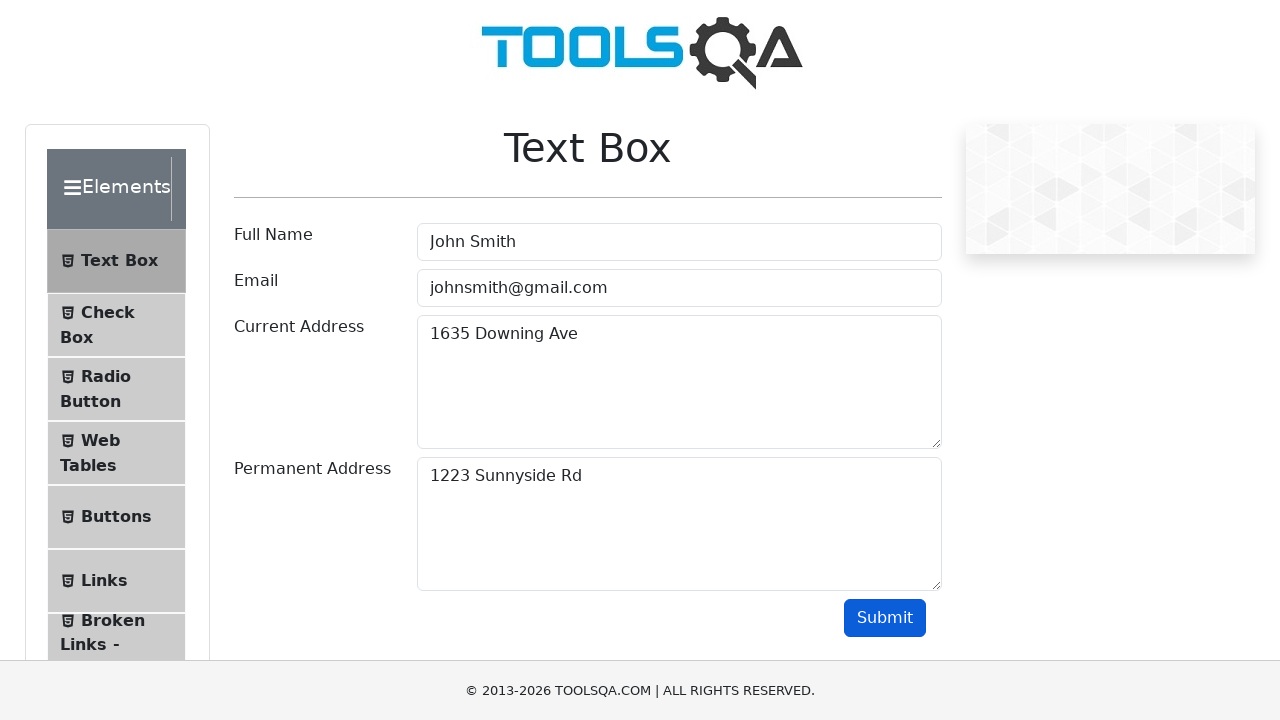